Tests the LOGIN link functionality by clicking it and verifying the URL contains "login"

Starting URL: https://vytrack.com/

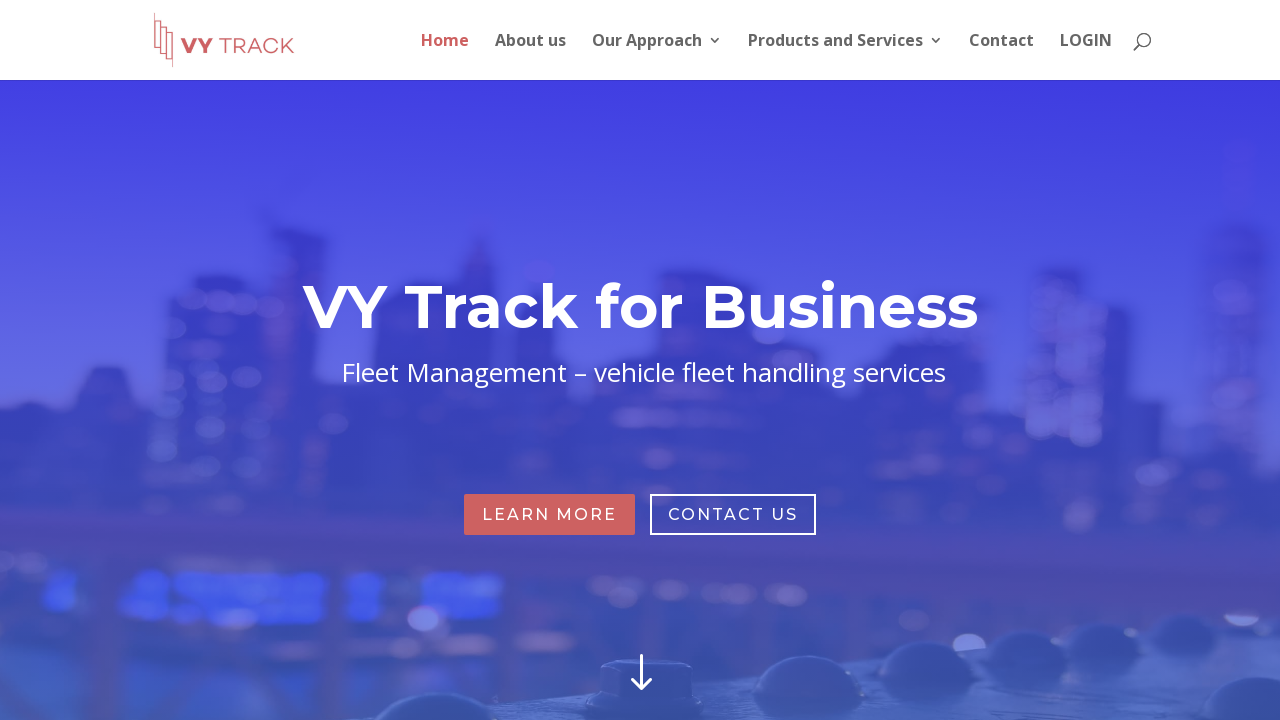

Clicked LOGIN link in top menu at (1086, 56) on xpath=//*[@id='top-menu']//a[.='LOGIN']
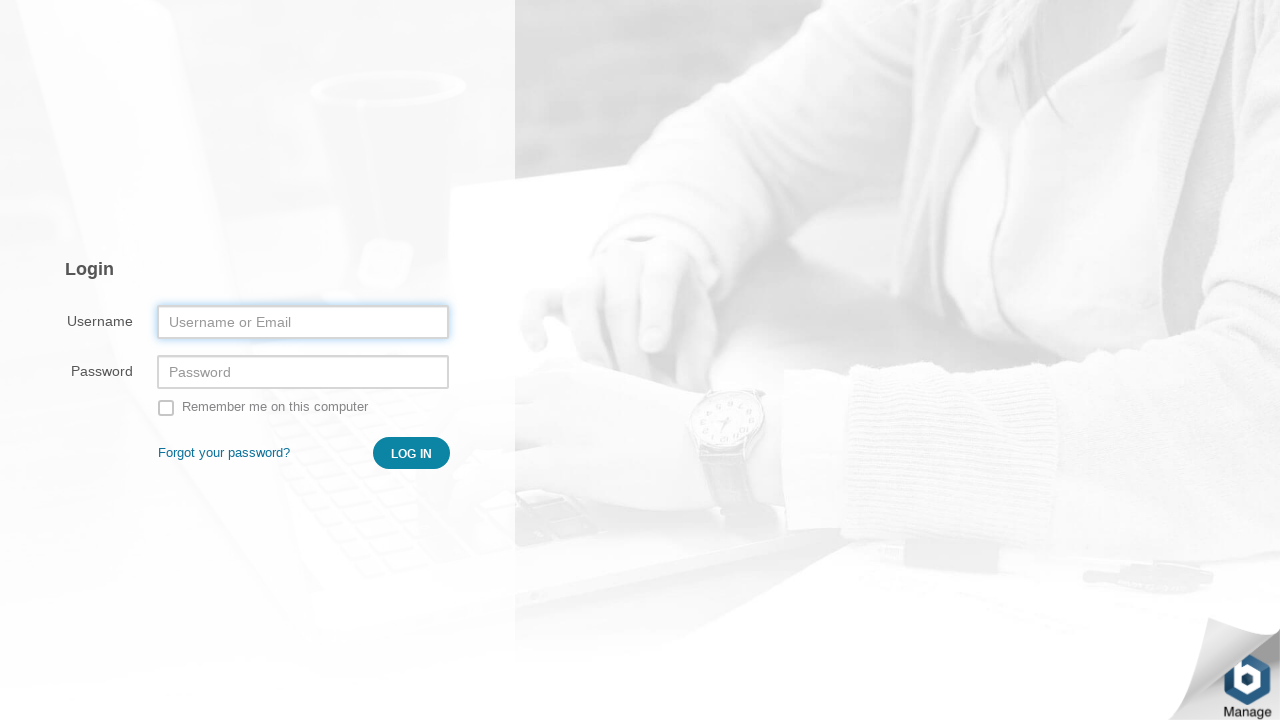

Verified URL contains 'login'
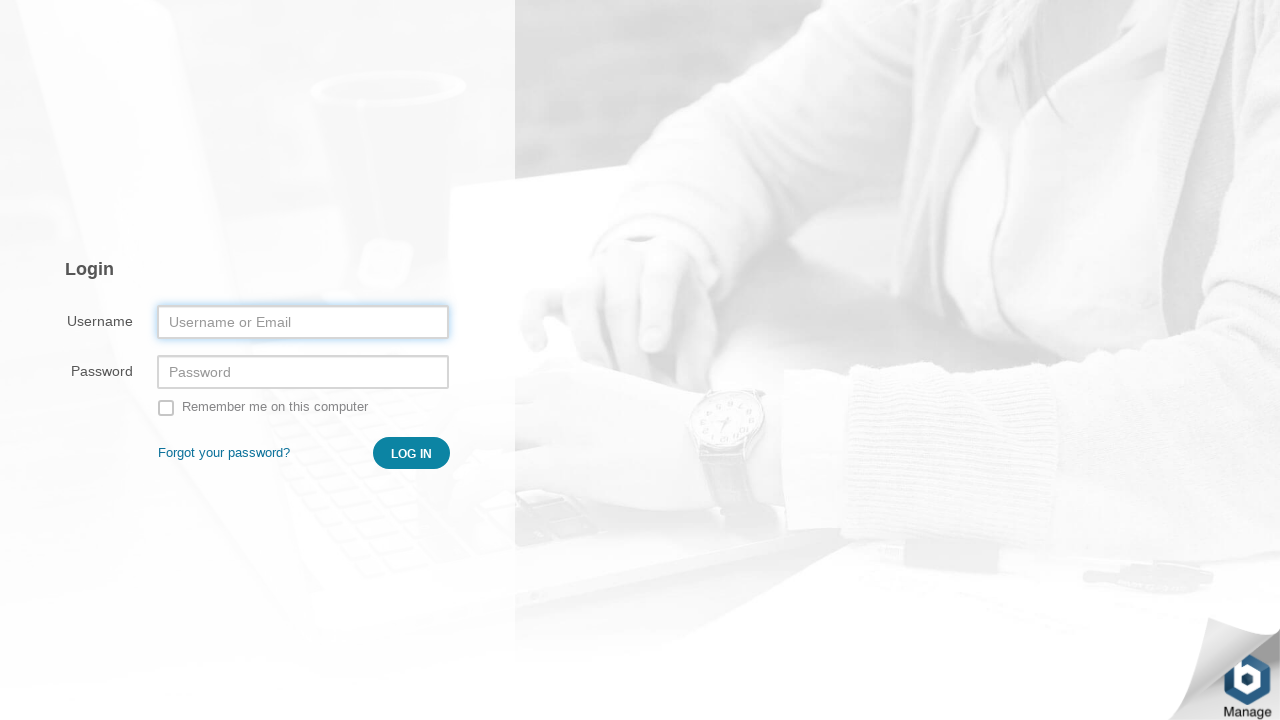

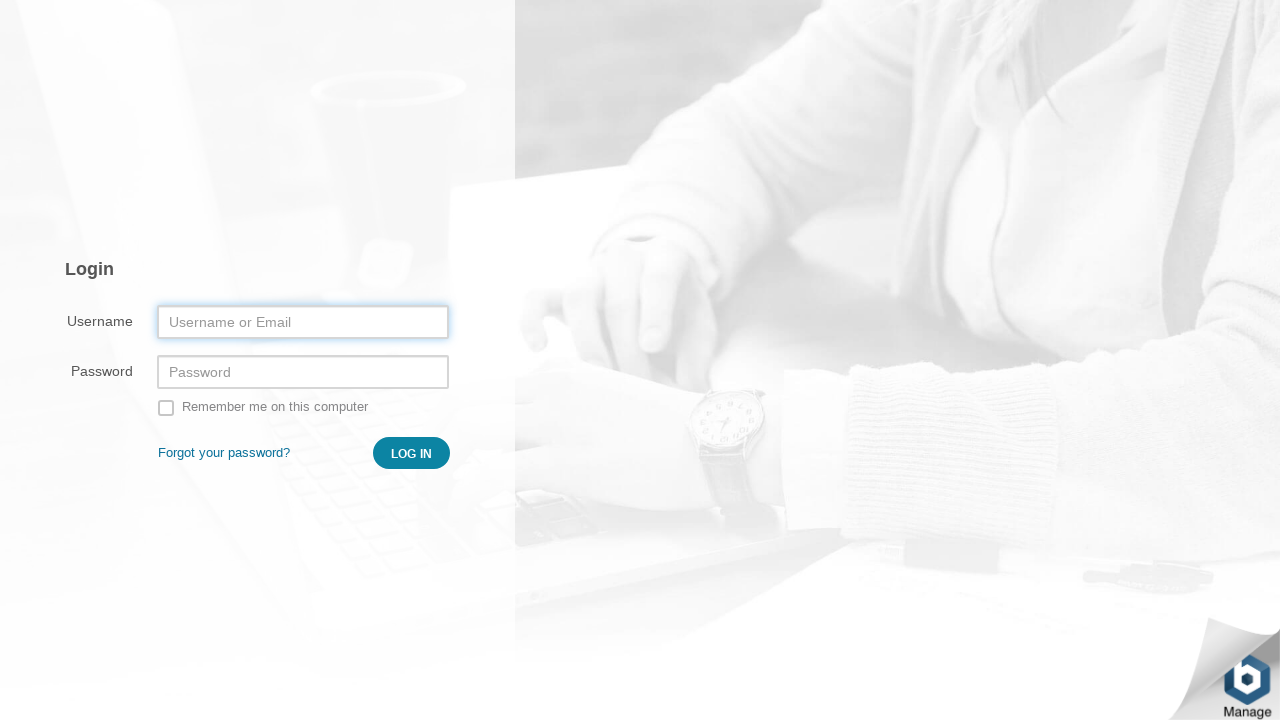